Navigates to the OrangeHRM demo site and clicks on the "OrangeHRM, Inc" link, which is typically a footer link to the company's main website.

Starting URL: https://opensource-demo.orangehrmlive.com/

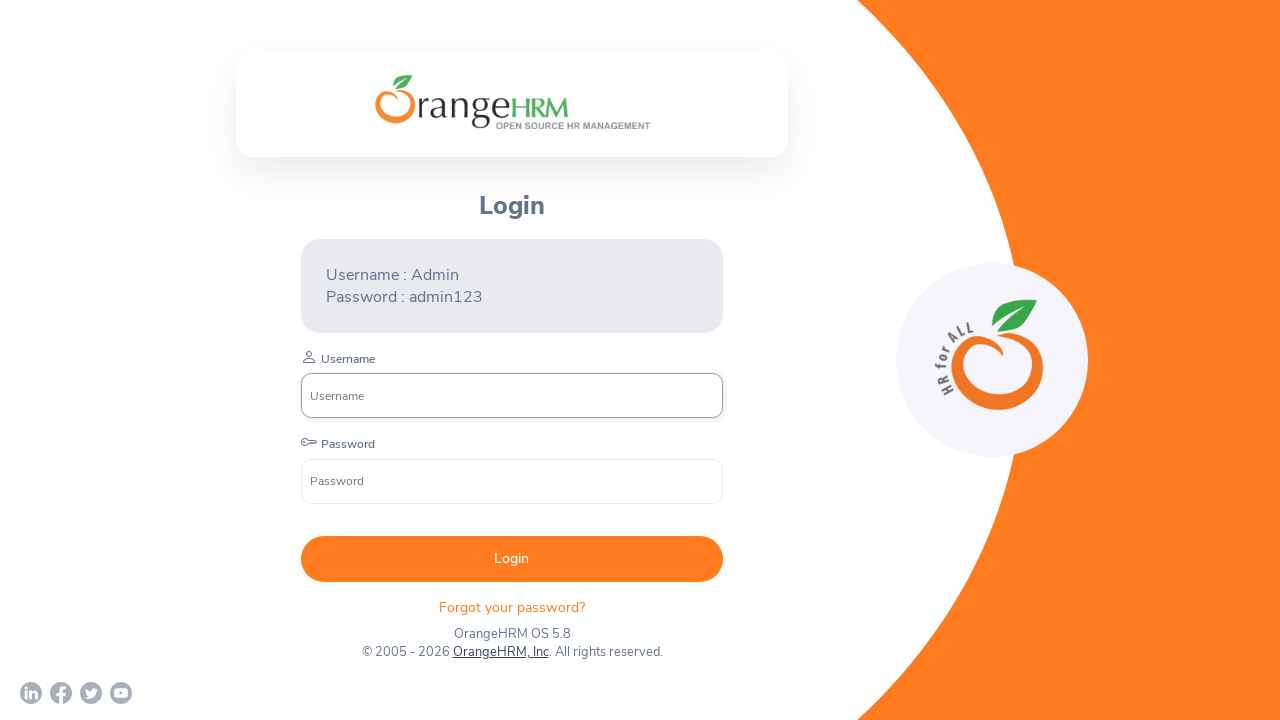

Waited for 'OrangeHRM, Inc' link to be visible
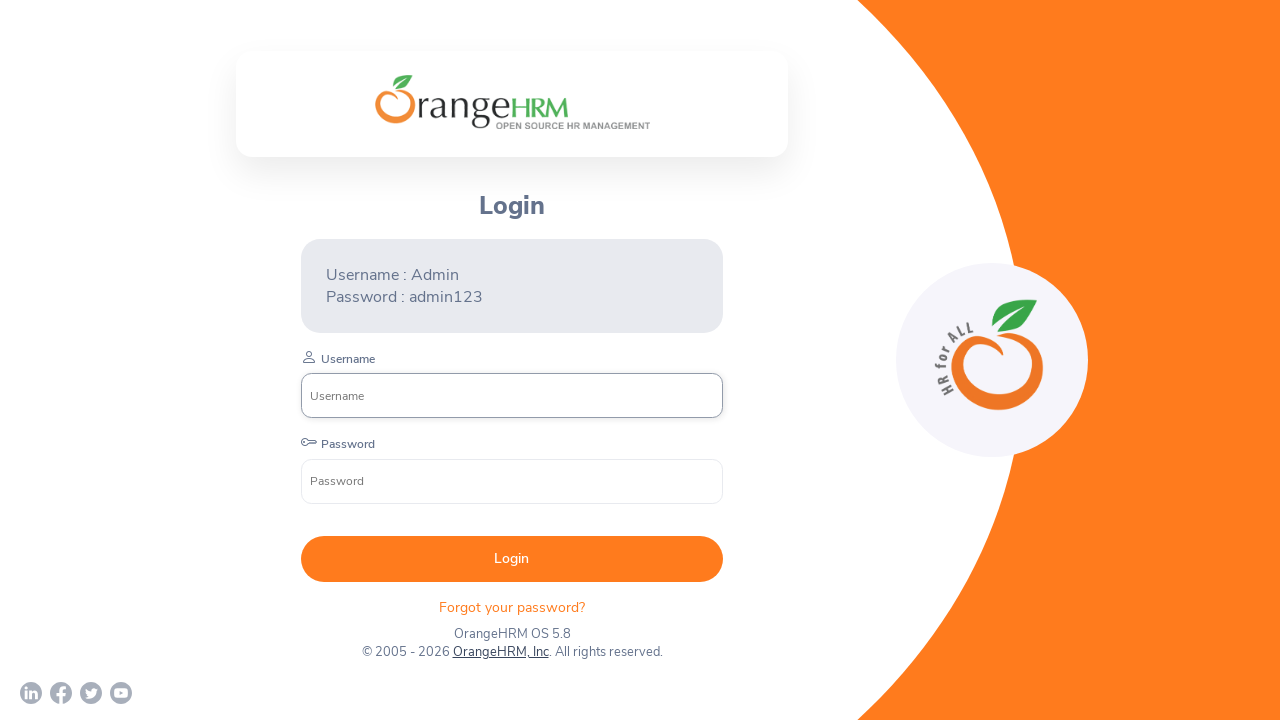

Clicked on the 'OrangeHRM, Inc' footer link at (500, 652) on text=OrangeHRM, Inc
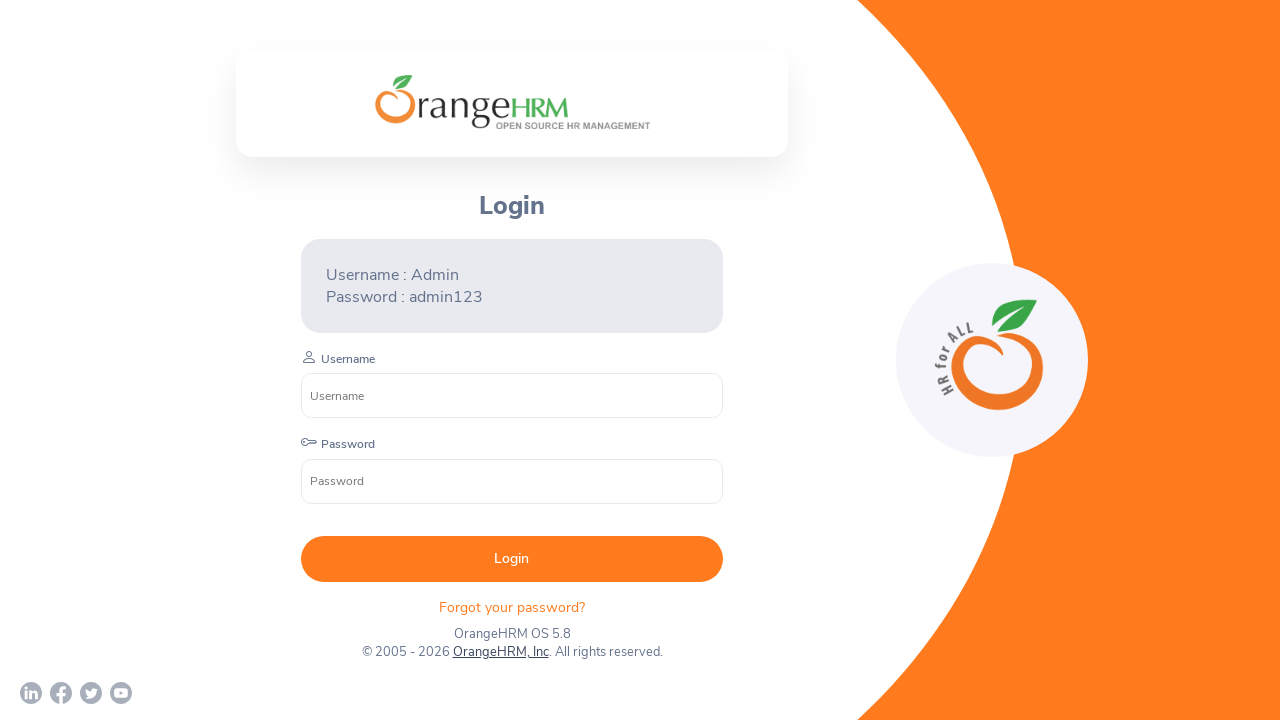

Waited for page to load after clicking OrangeHRM, Inc link
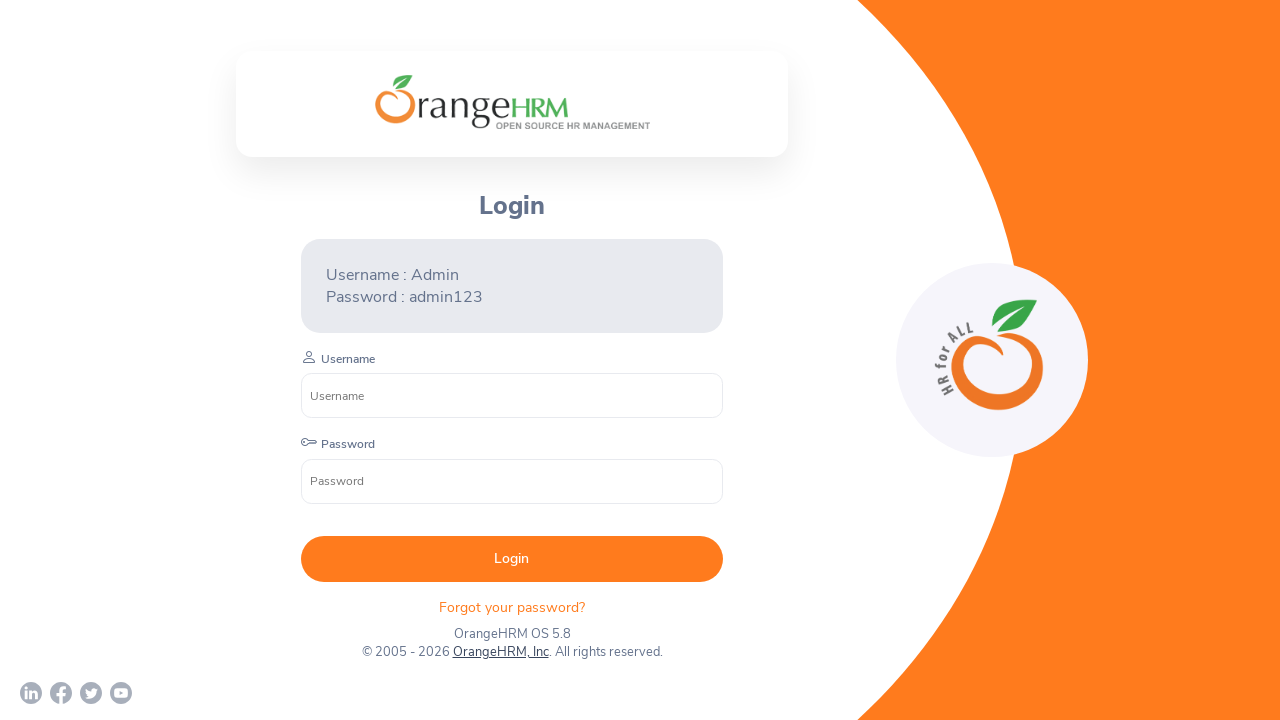

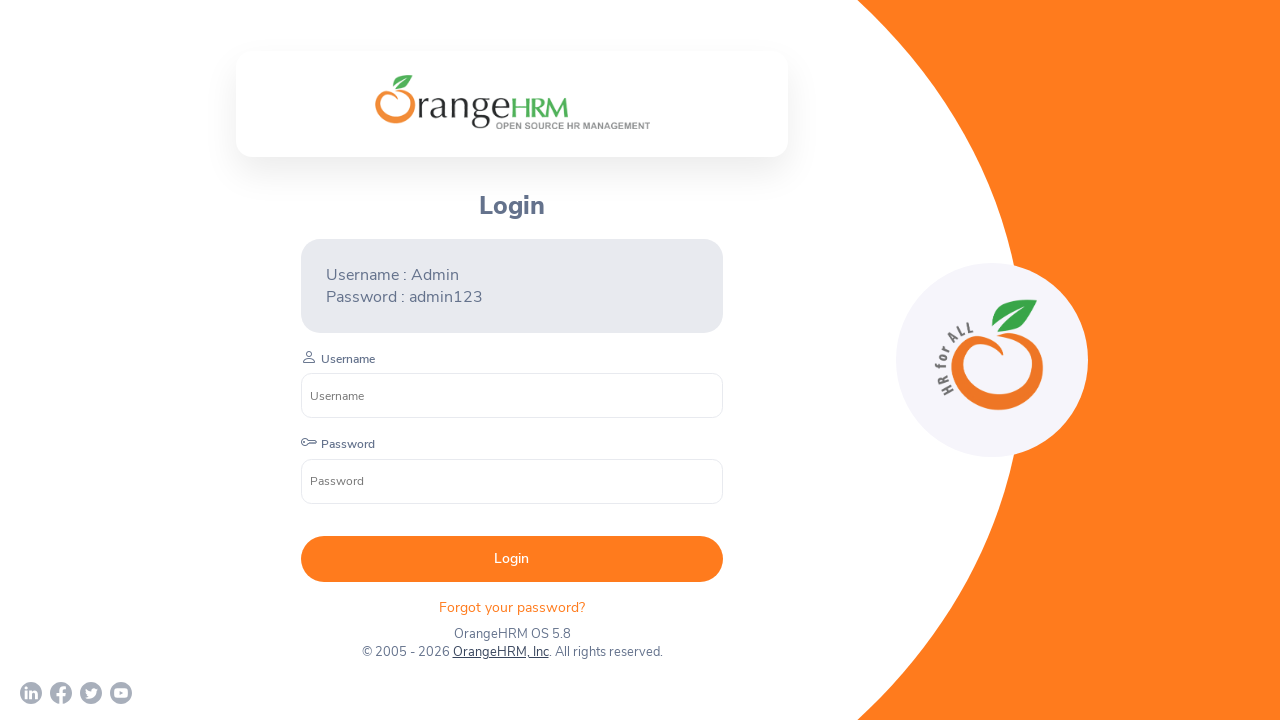